Tests the single color autocomplete input by typing 'a' and selecting "Aqua" from the dropdown suggestions, then verifies the selected color is displayed.

Starting URL: https://demoqa.com/auto-complete

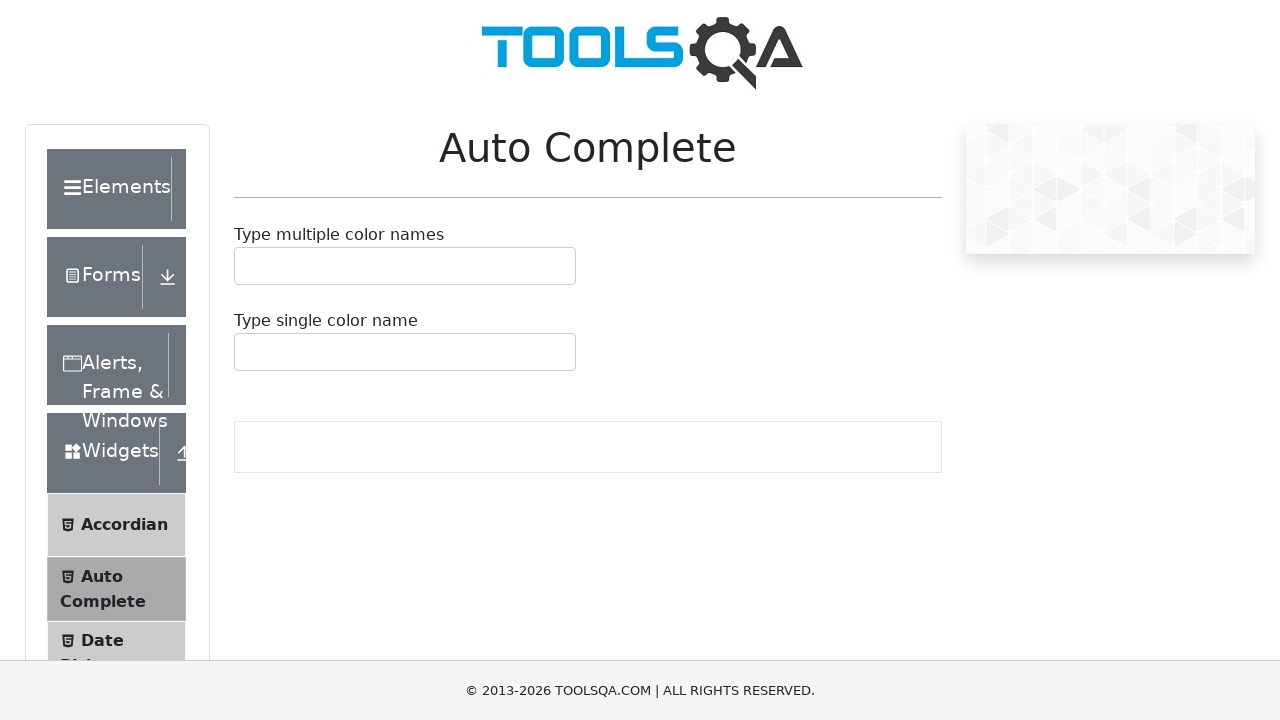

Typed 'a' in the single color autocomplete input on #autoCompleteSingleInput
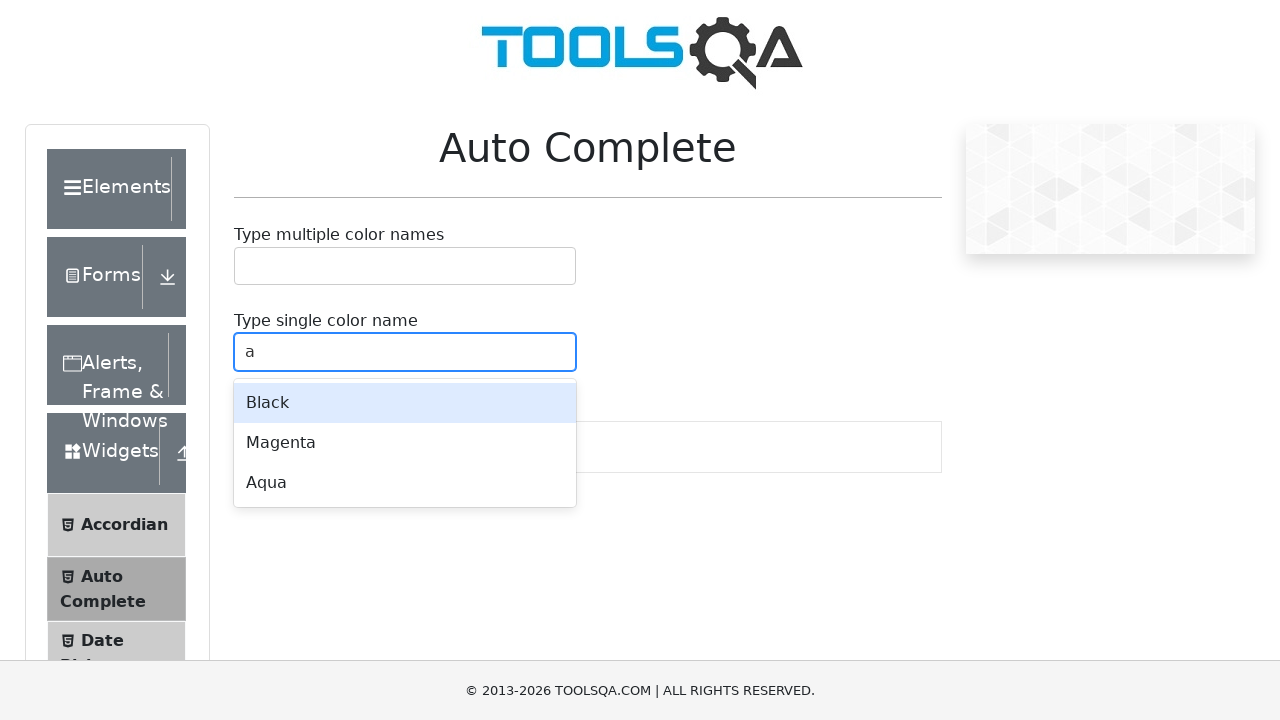

Autocomplete dropdown options loaded
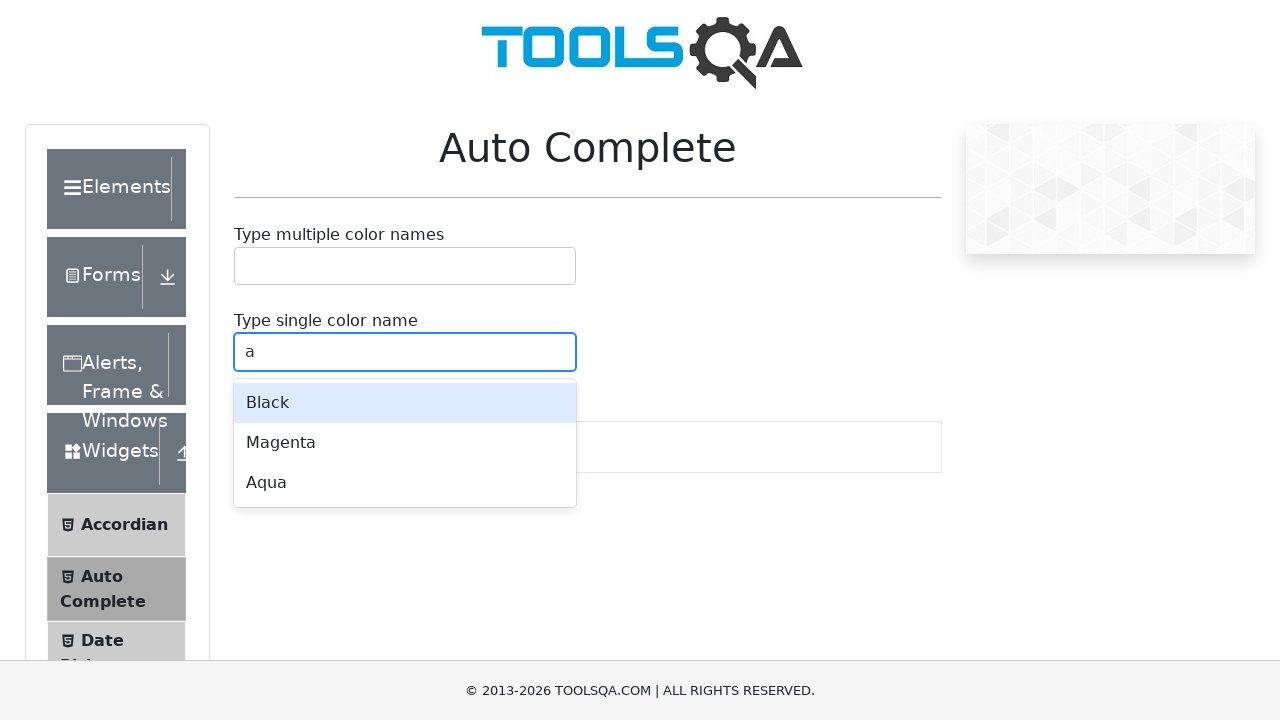

Selected 'Aqua' from autocomplete dropdown at (405, 483) on .auto-complete__option >> internal:has-text="Aqua"i
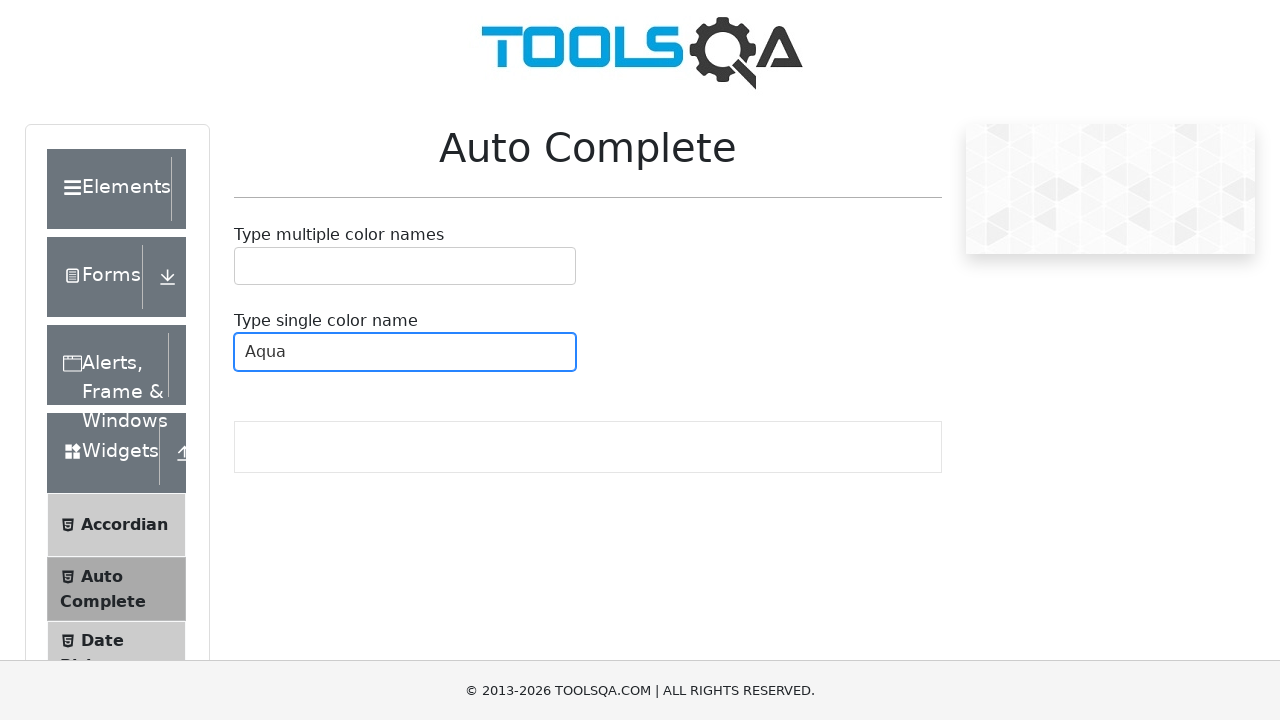

Verified selected color is displayed in the input
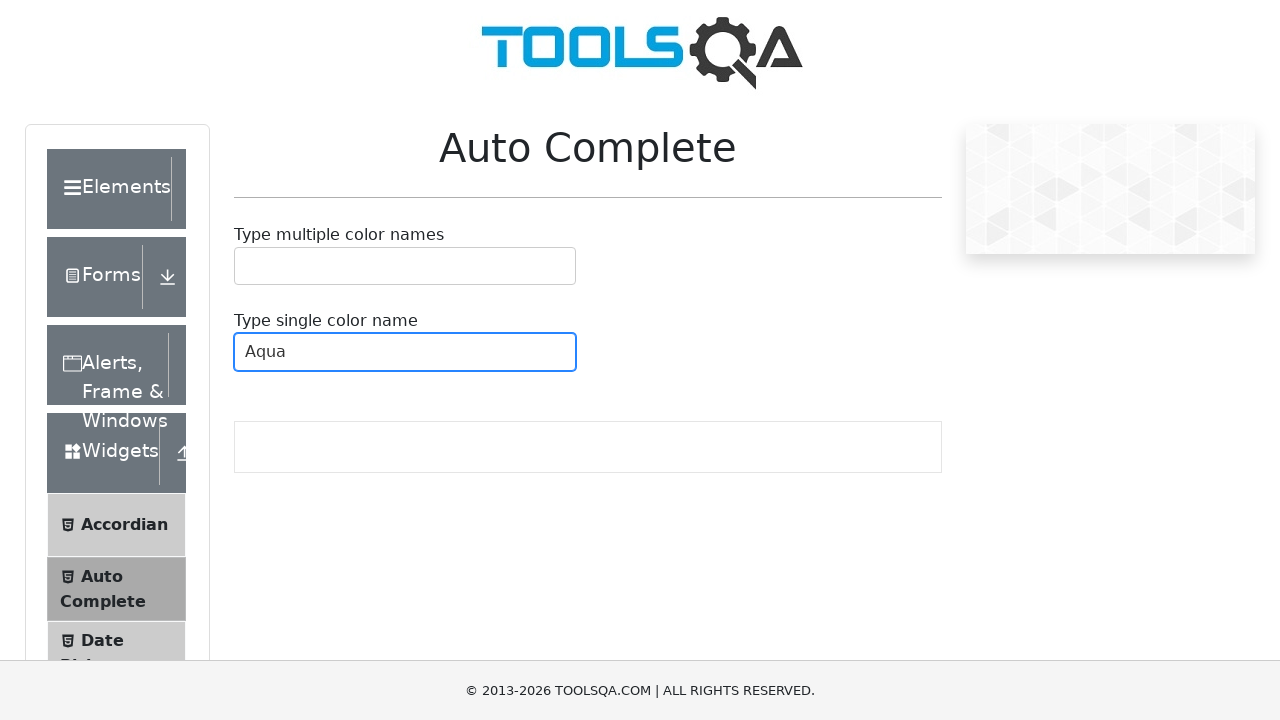

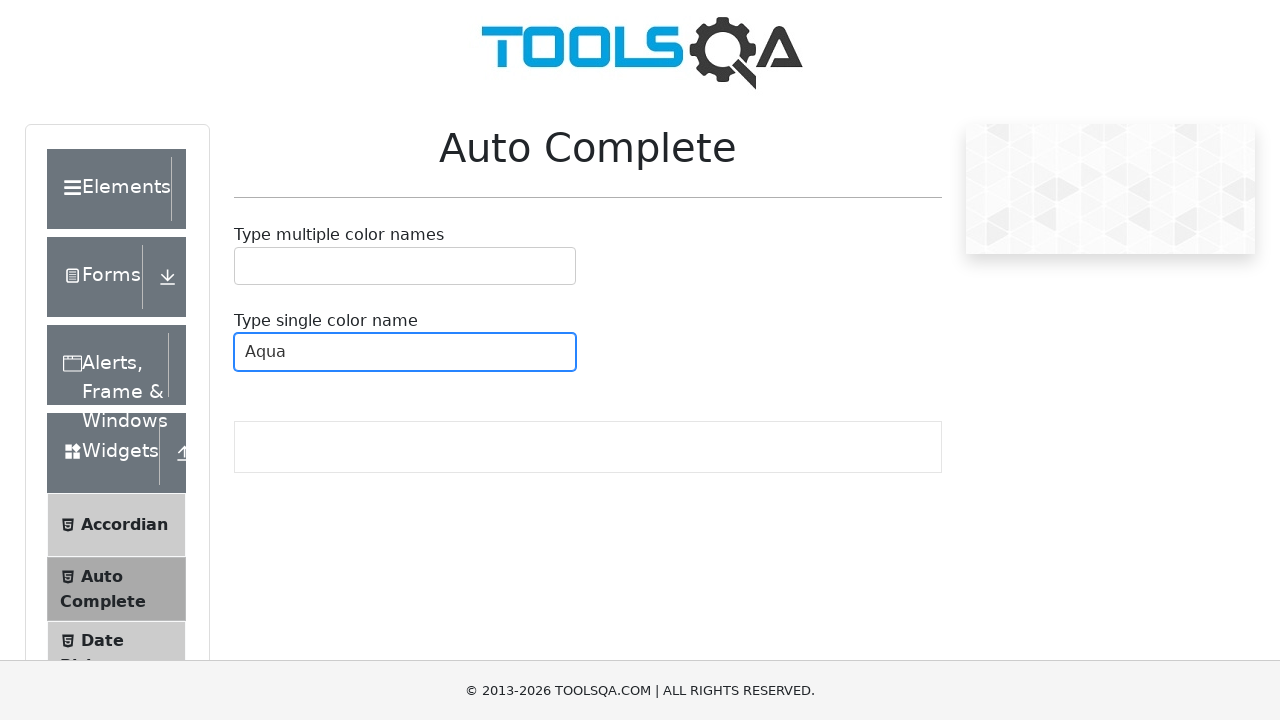